Tests XPath selector functionality on a demo page by typing into an input field, clicking a button, and verifying element text and state changes

Starting URL: https://seleniumbase.io/demo_page

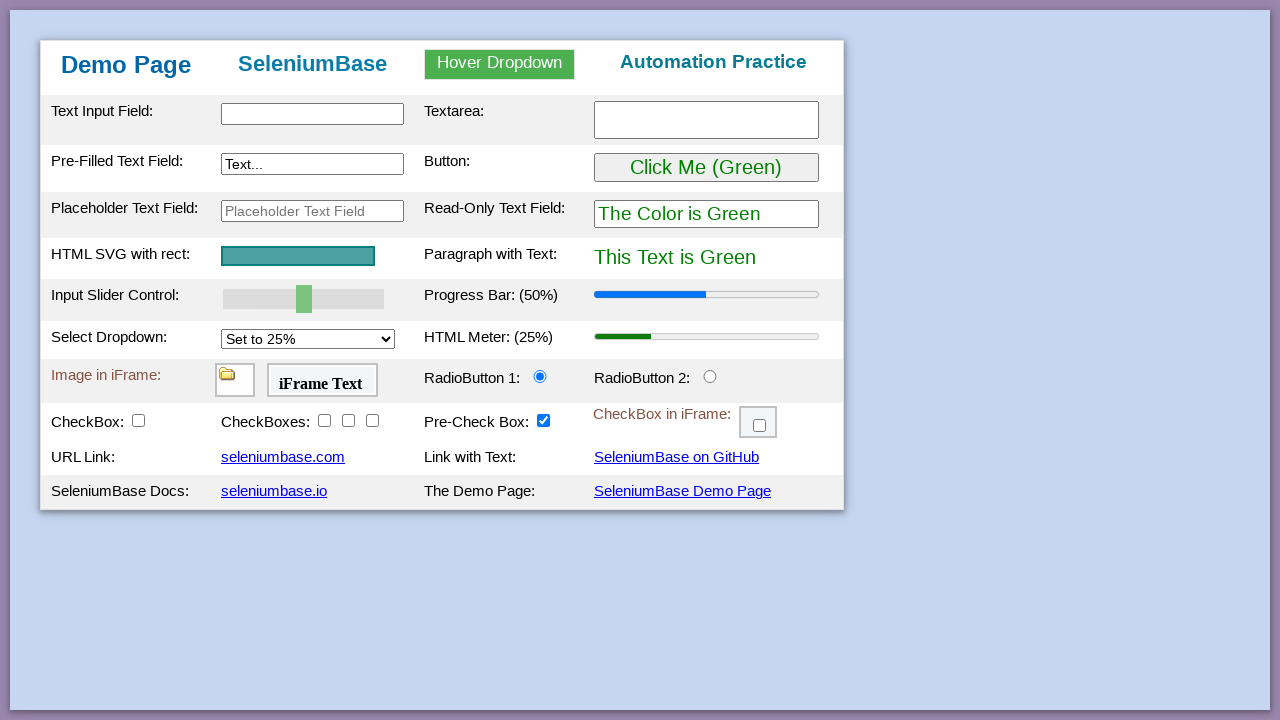

Filled text input with 'XPath Test!' using XPath selector on //input[@id="myTextInput"]
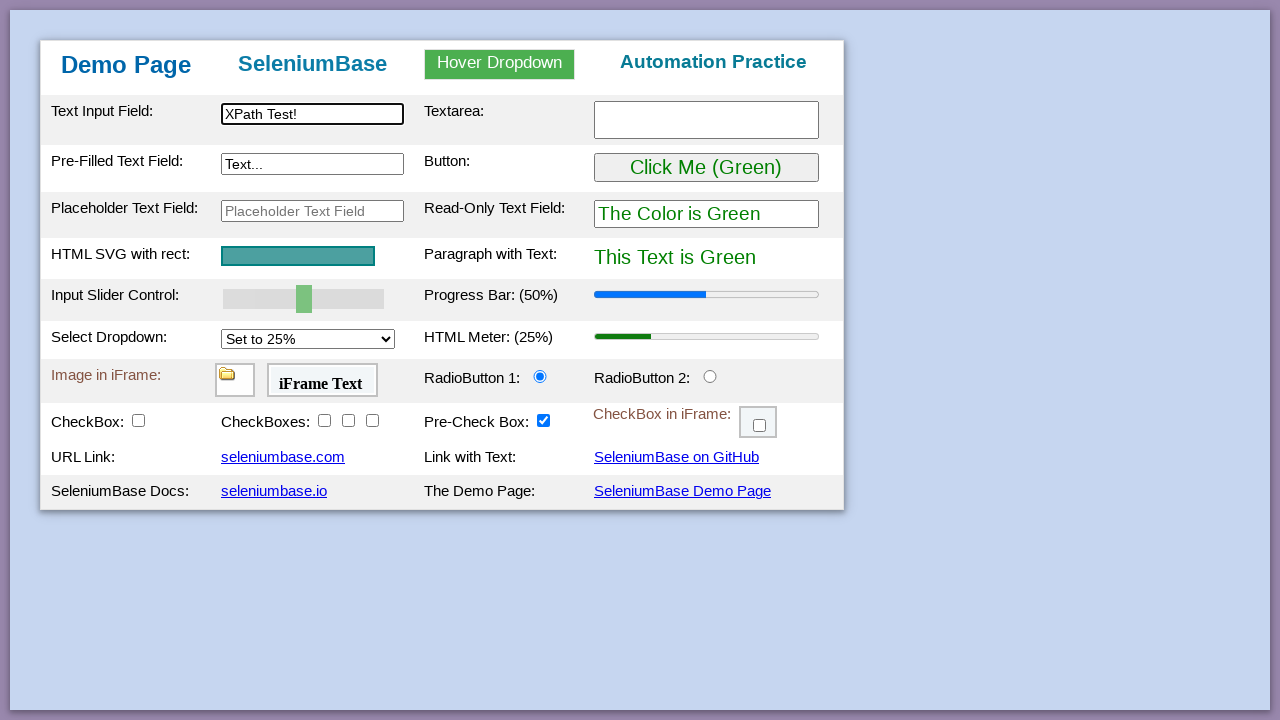

Clicked 'Click Me' button using XPath selector at (706, 168) on xpath=//button[starts-with(text(),"Click Me")]
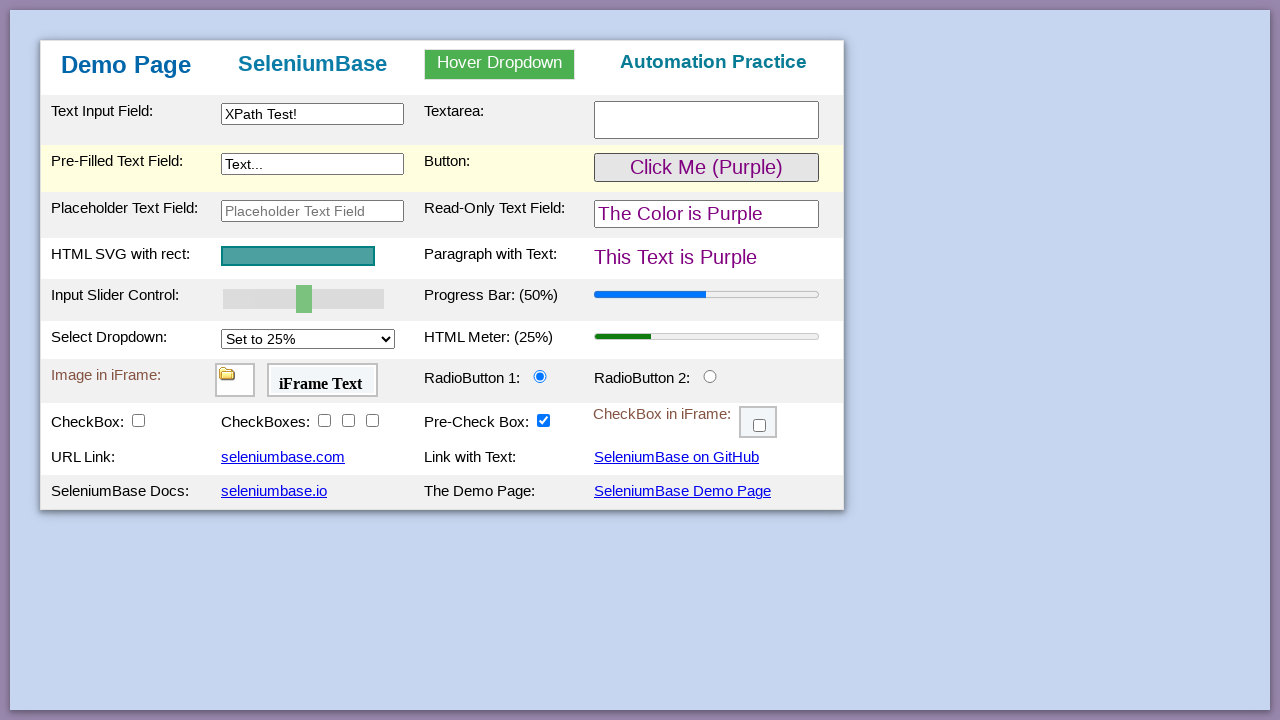

Button changed to purple state - verified with XPath selector
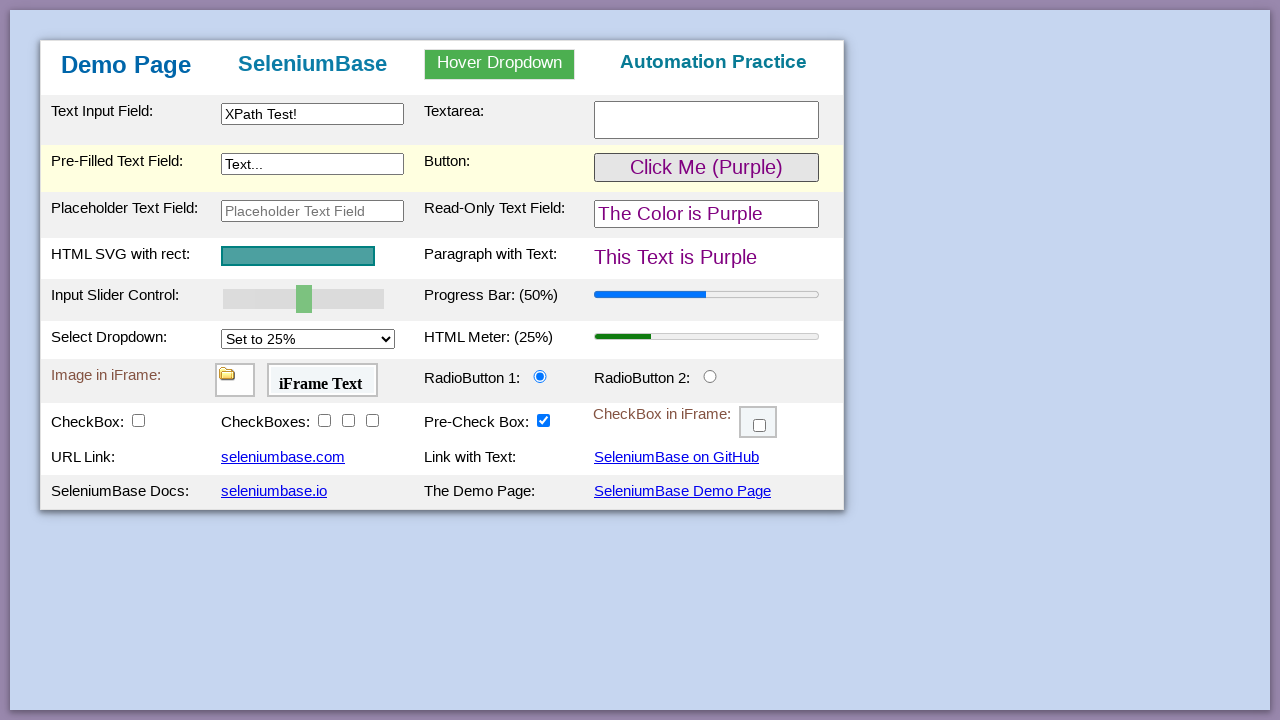

Verified 'SeleniumBase' text is present in table header
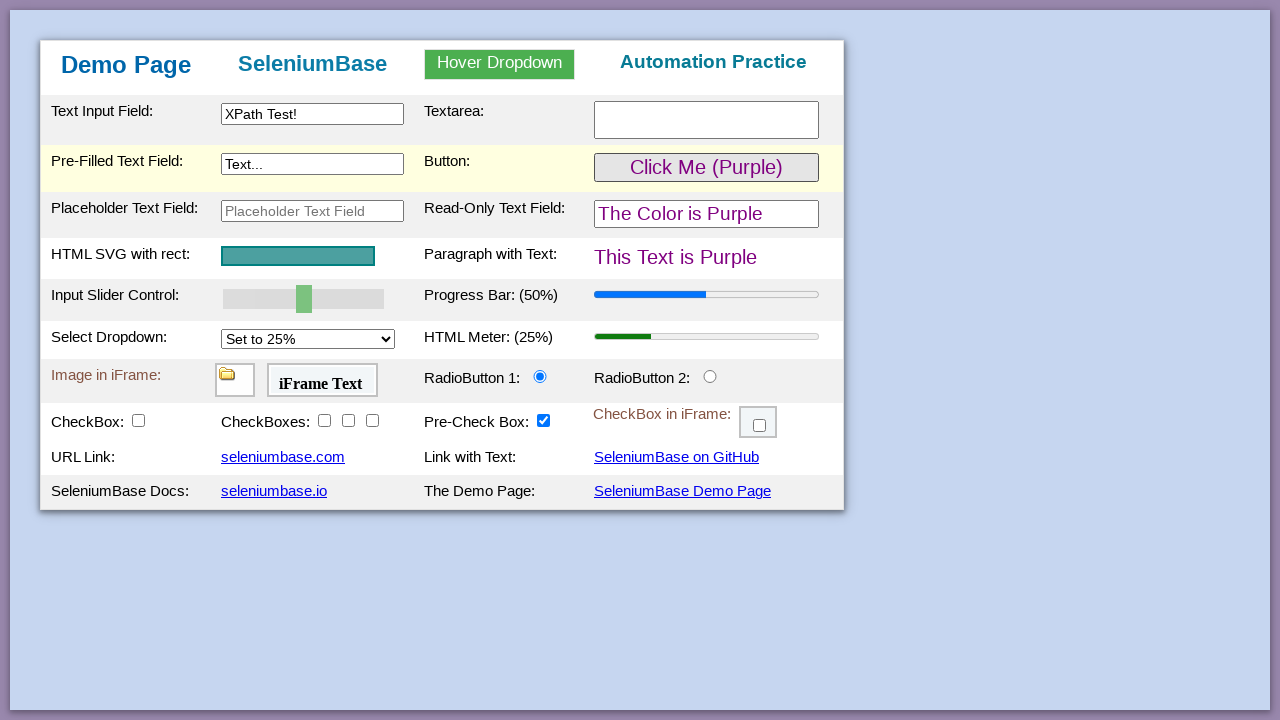

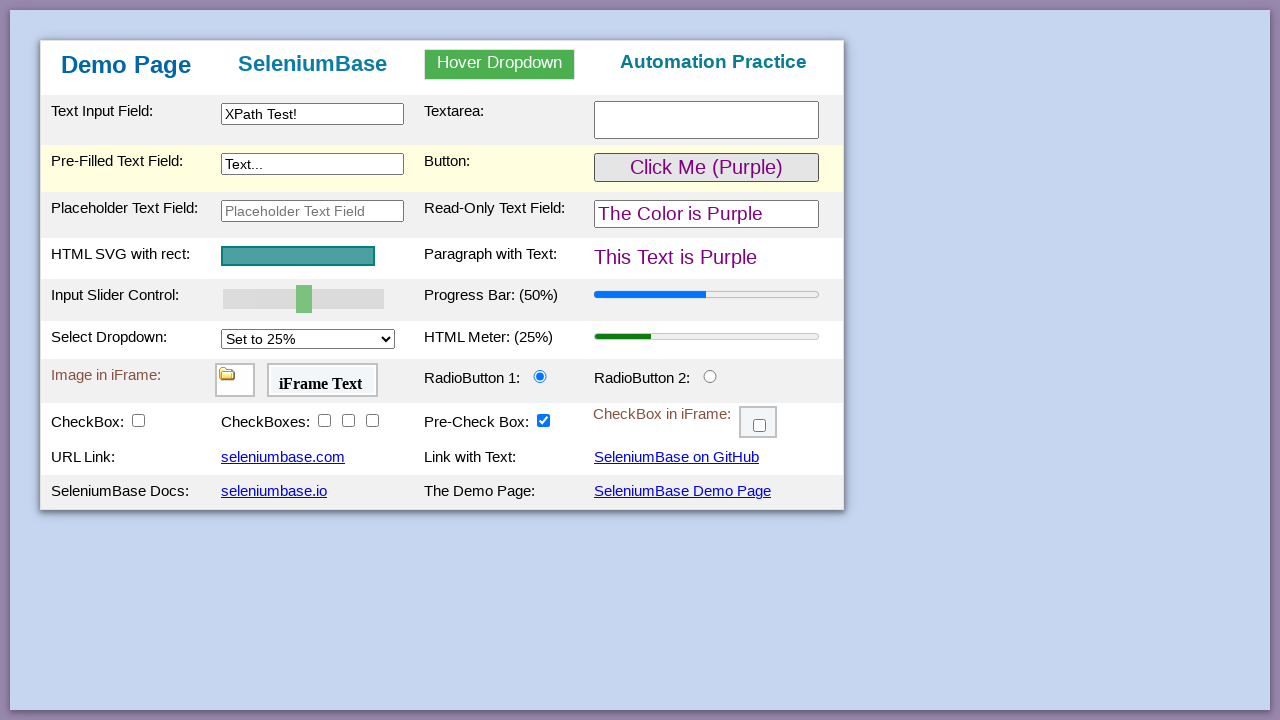